Navigates to the Books PWA Kit demo application and searches for books using the search input field (which is inside a Shadow DOM).

Starting URL: https://books-pwakit.appspot.com/

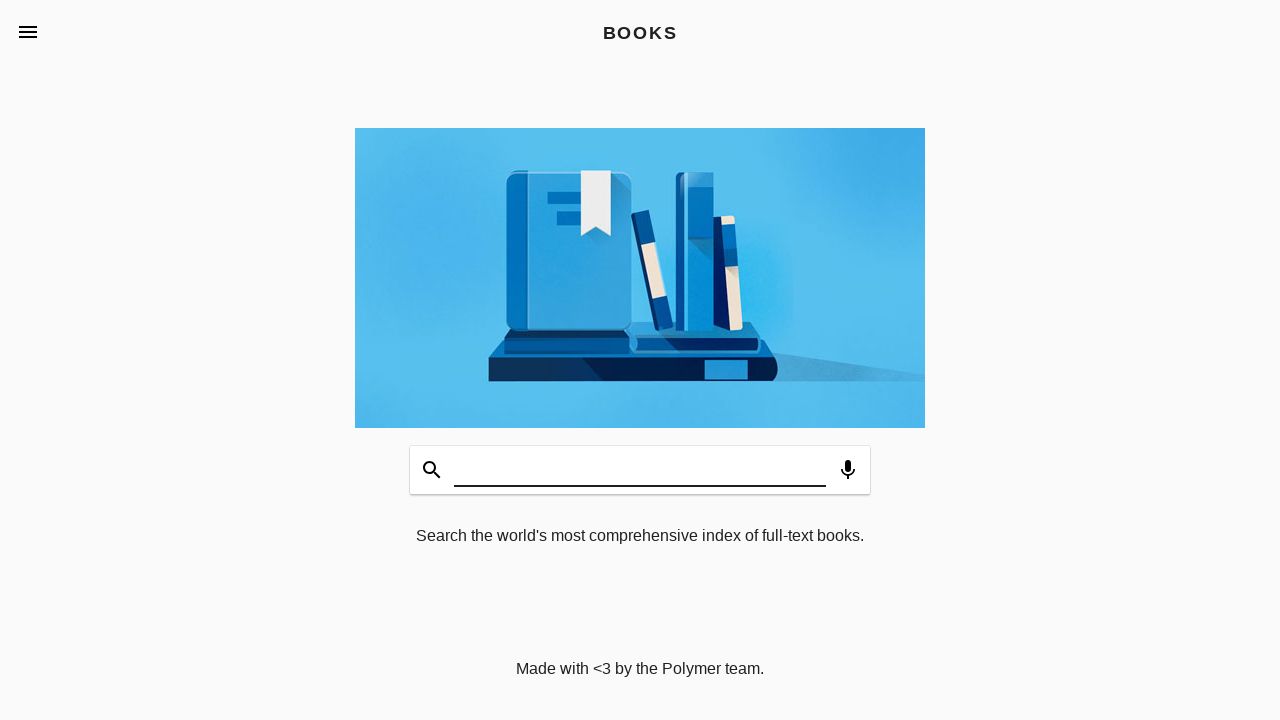

Waited for page to reach networkidle state
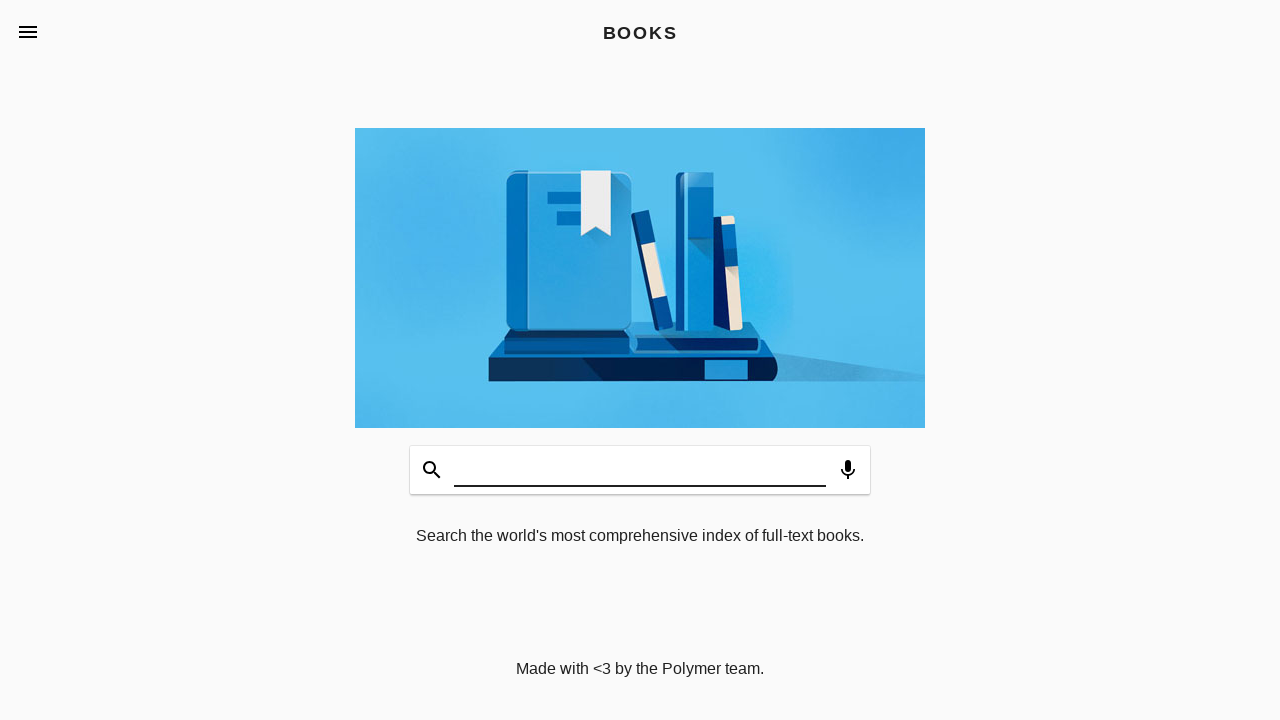

Filled search input field with 'Books' (Shadow DOM pierced) on input#input
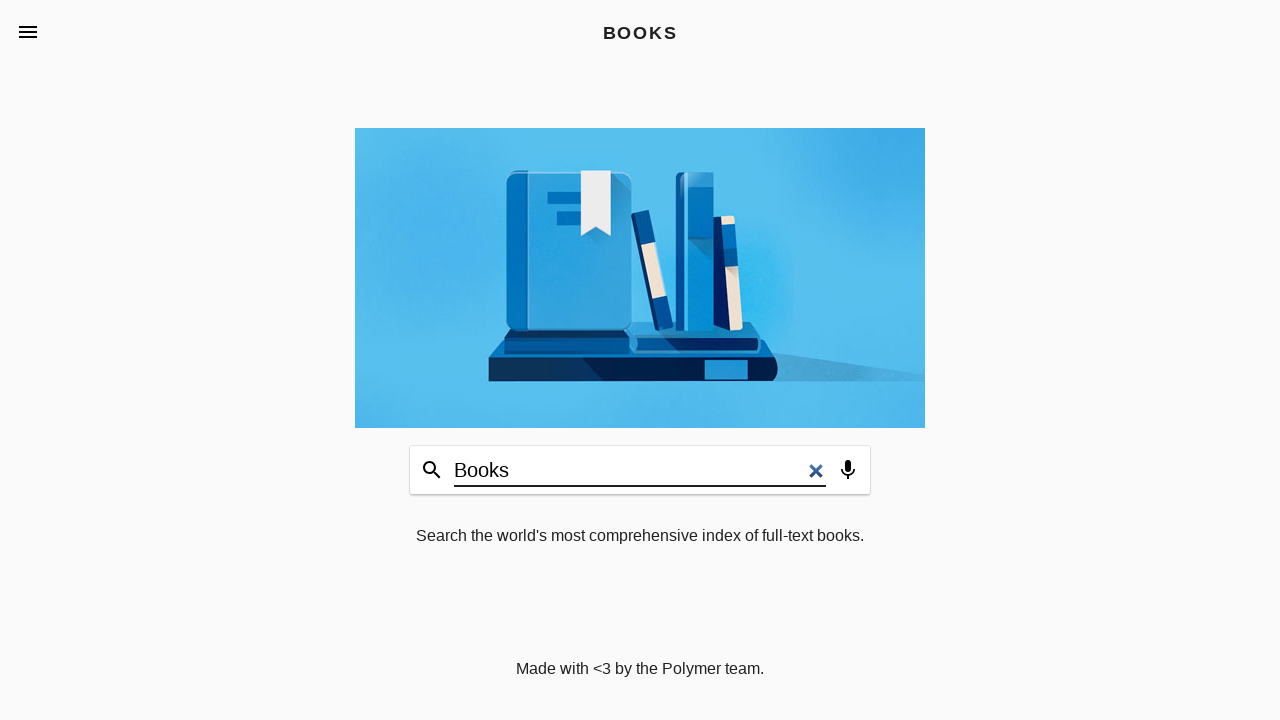

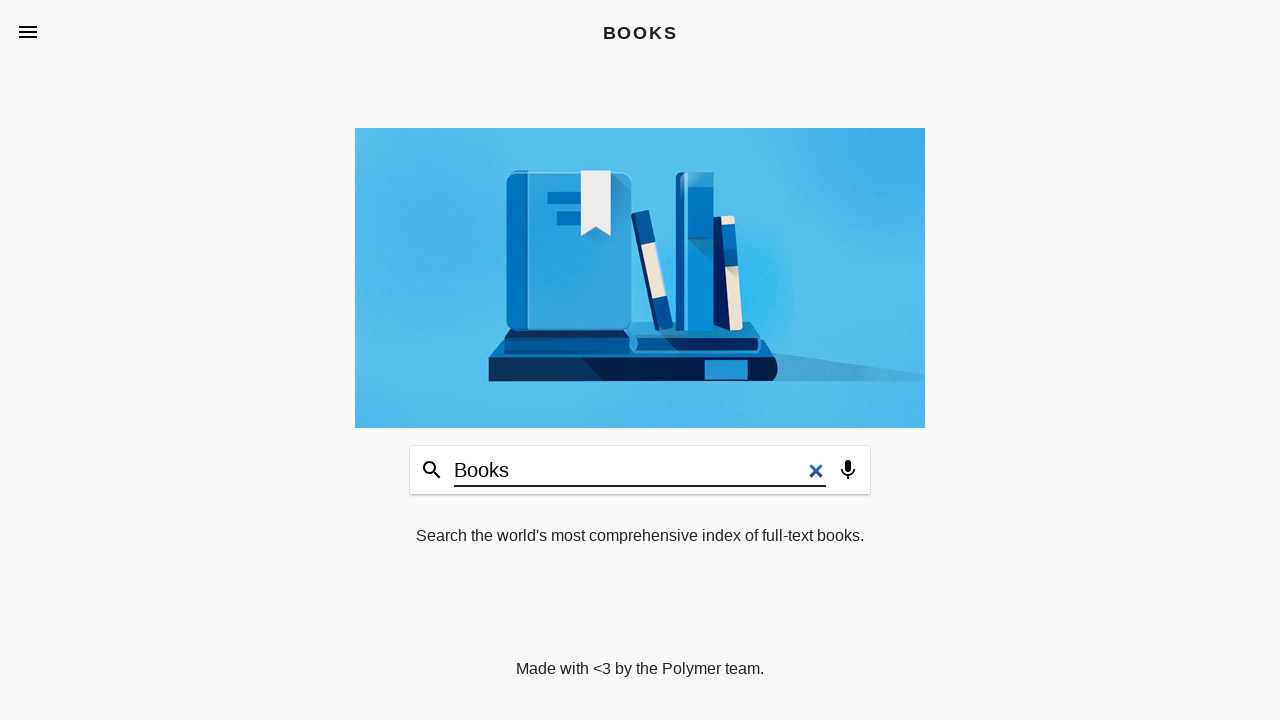